Tests drag and drop functionality by dragging an element into a drop zone within an iframe

Starting URL: https://jqueryui.com/droppable/

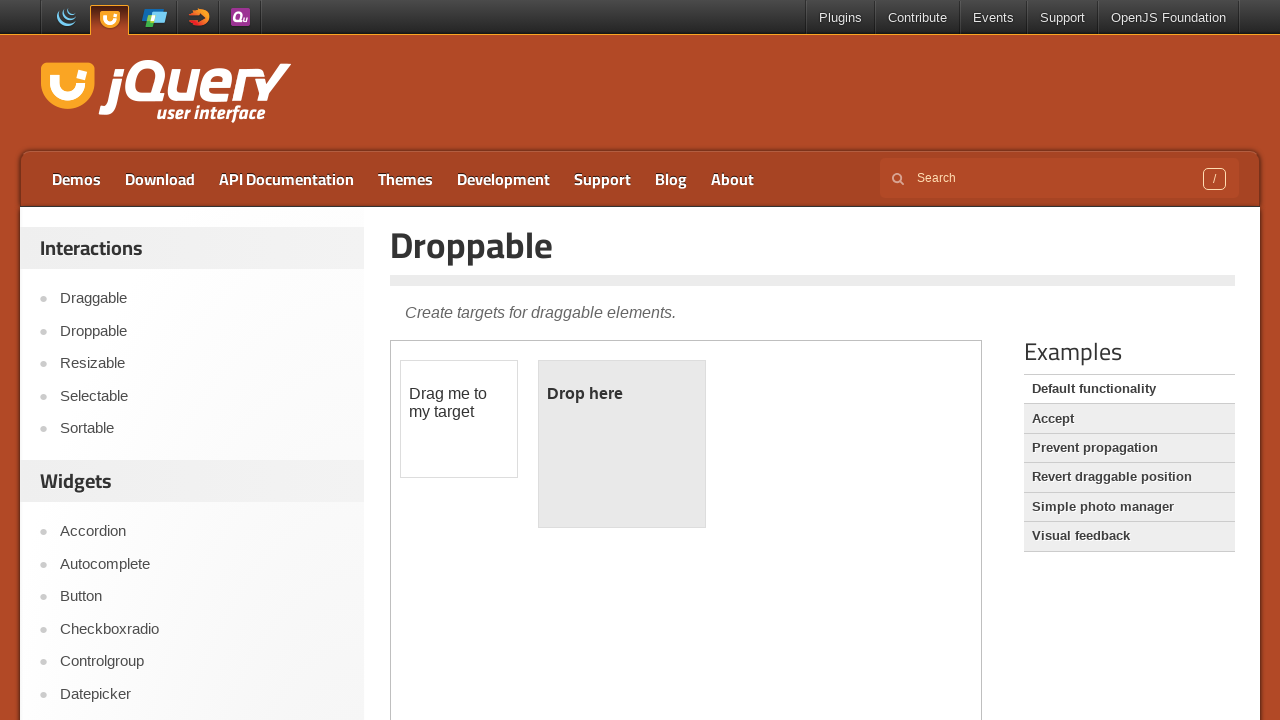

Located the demo iframe containing droppable elements
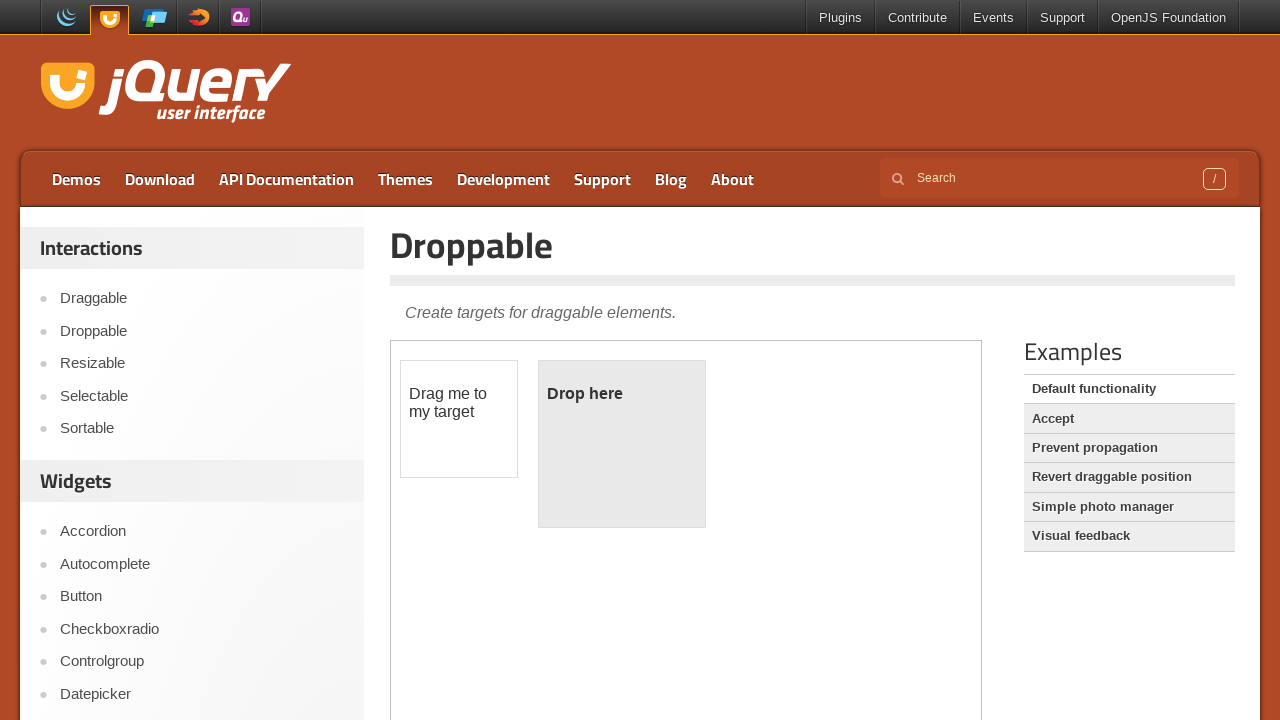

Located the draggable element with id 'draggable'
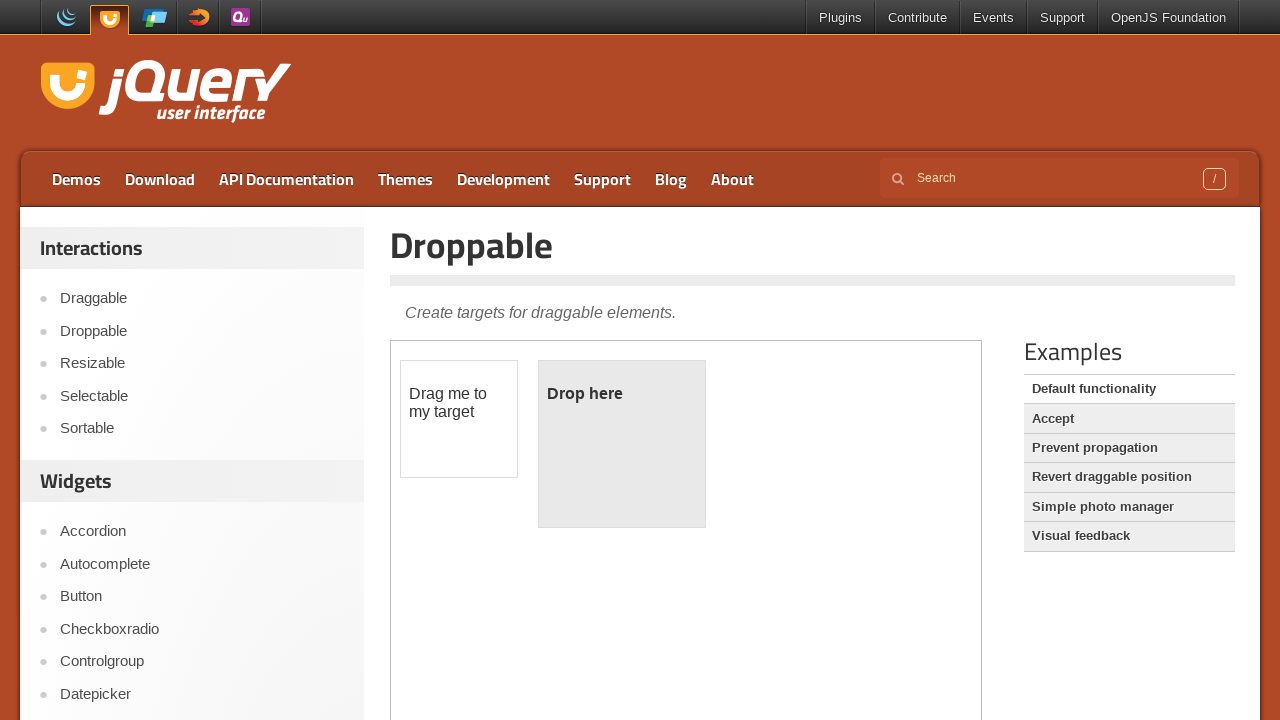

Located the droppable element with id 'droppable'
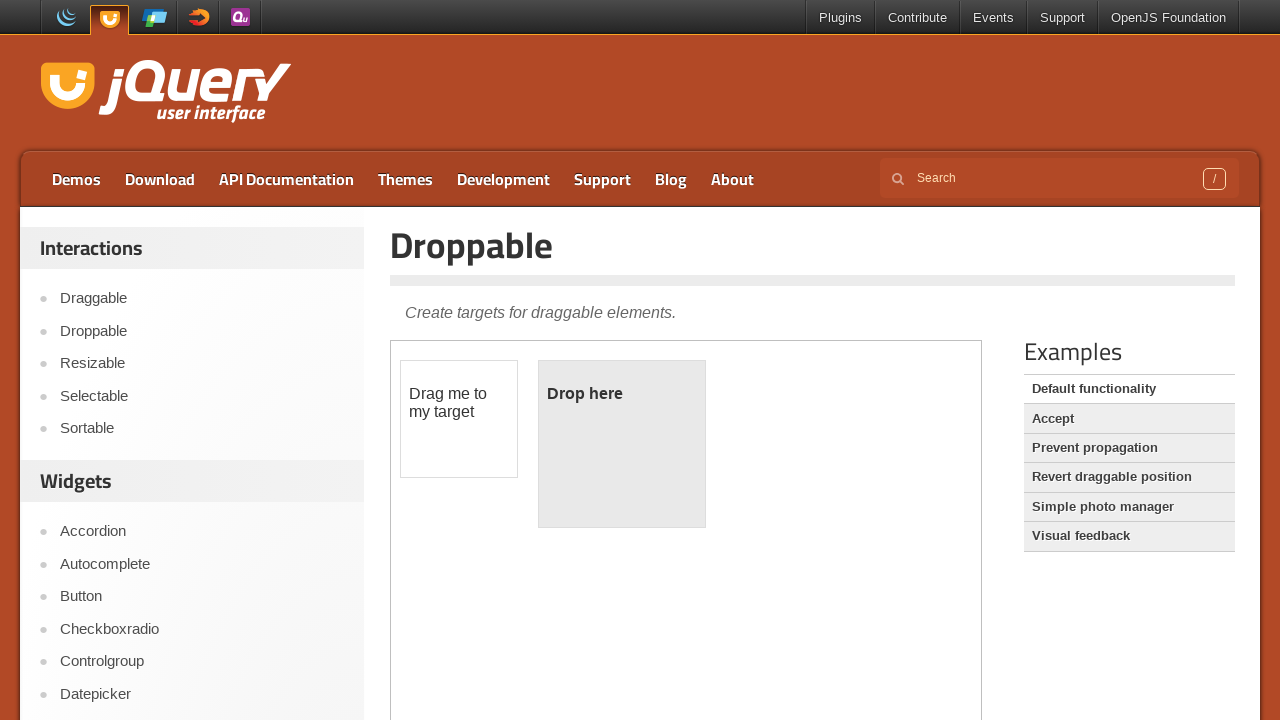

Dragged element into drop zone at (622, 444)
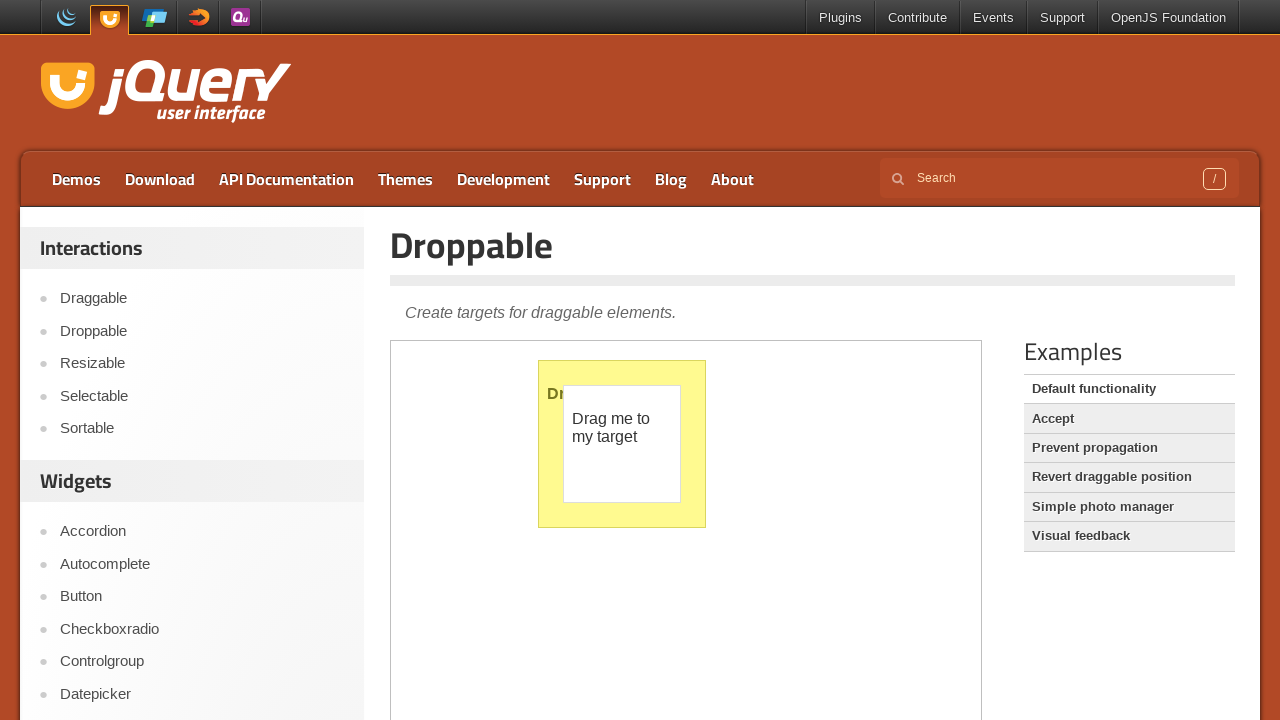

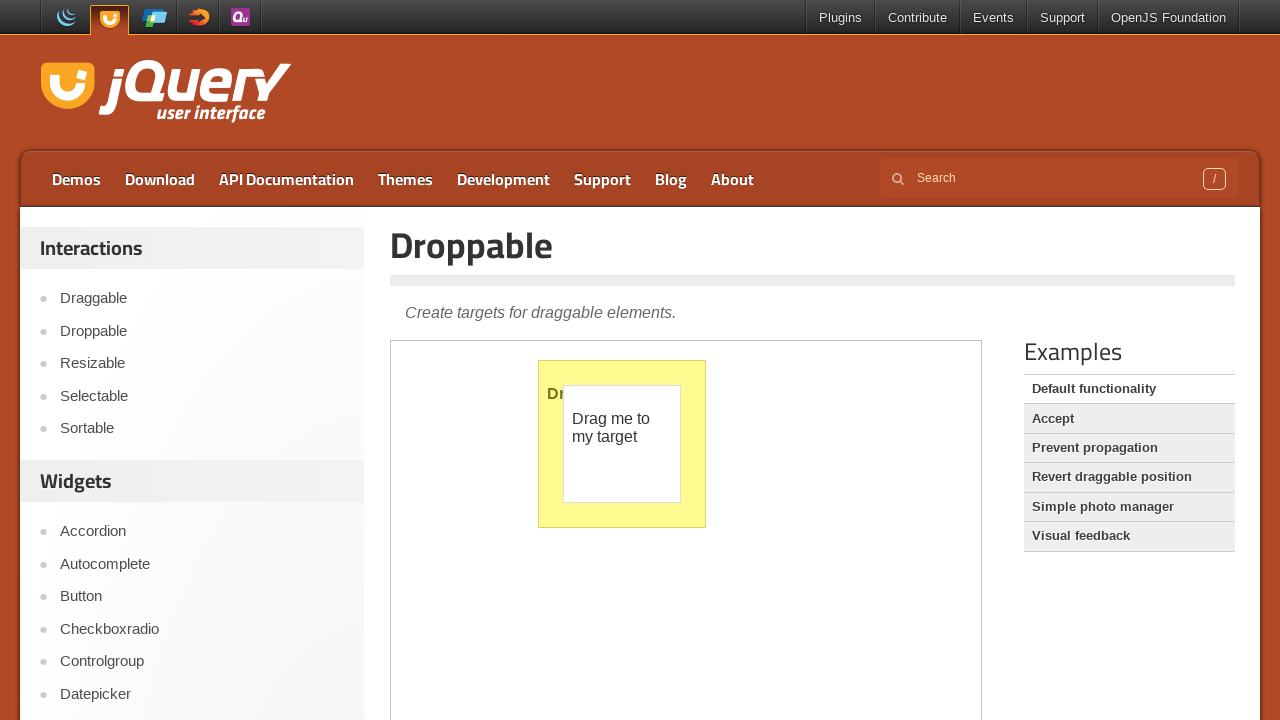